Navigates to the test application homepage and clicks on the visible Students navigation link

Starting URL: https://gravitymvctestapplication.azurewebsites.net/

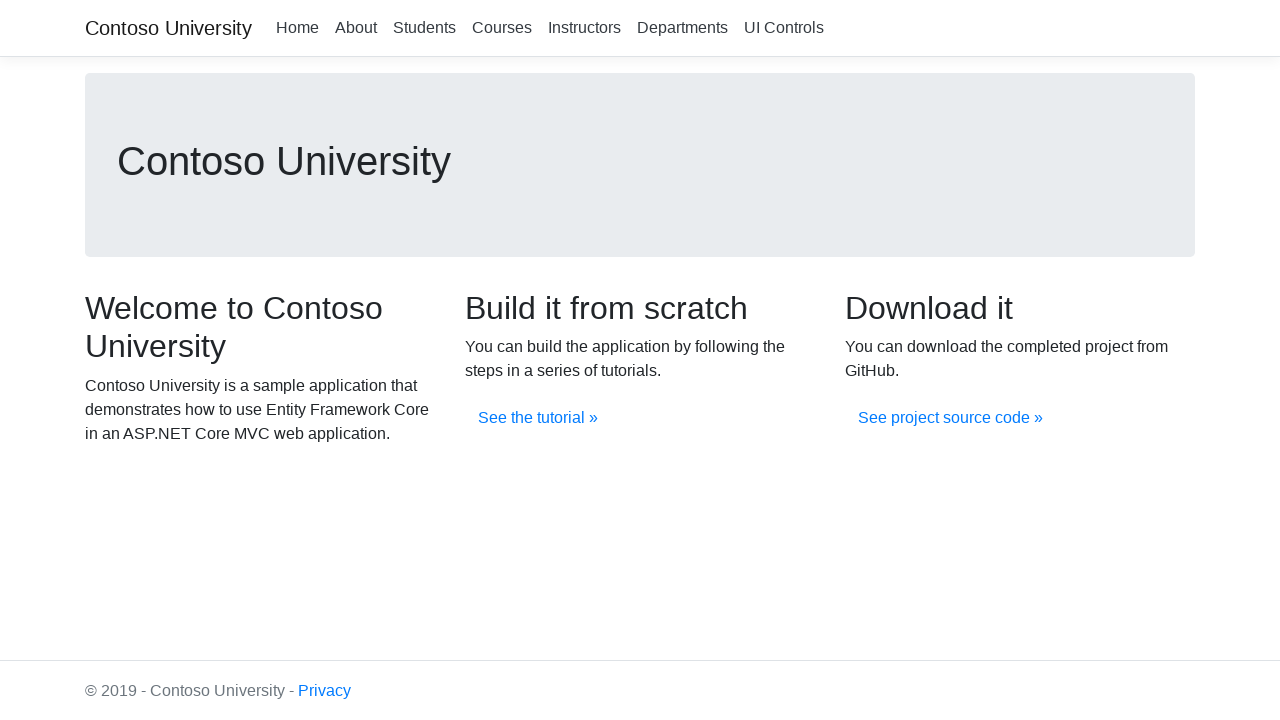

Navigated to test application homepage
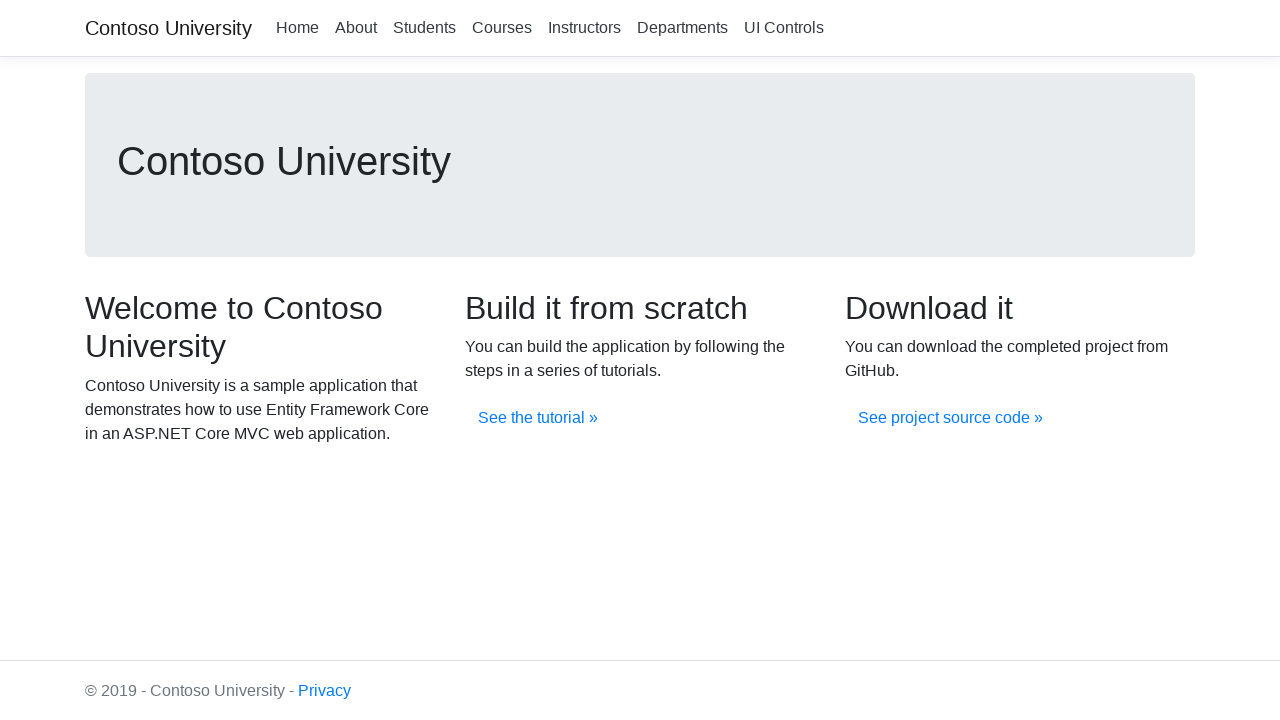

Clicked on visible Students navigation link at (424, 28) on xpath=//a[.='Students']
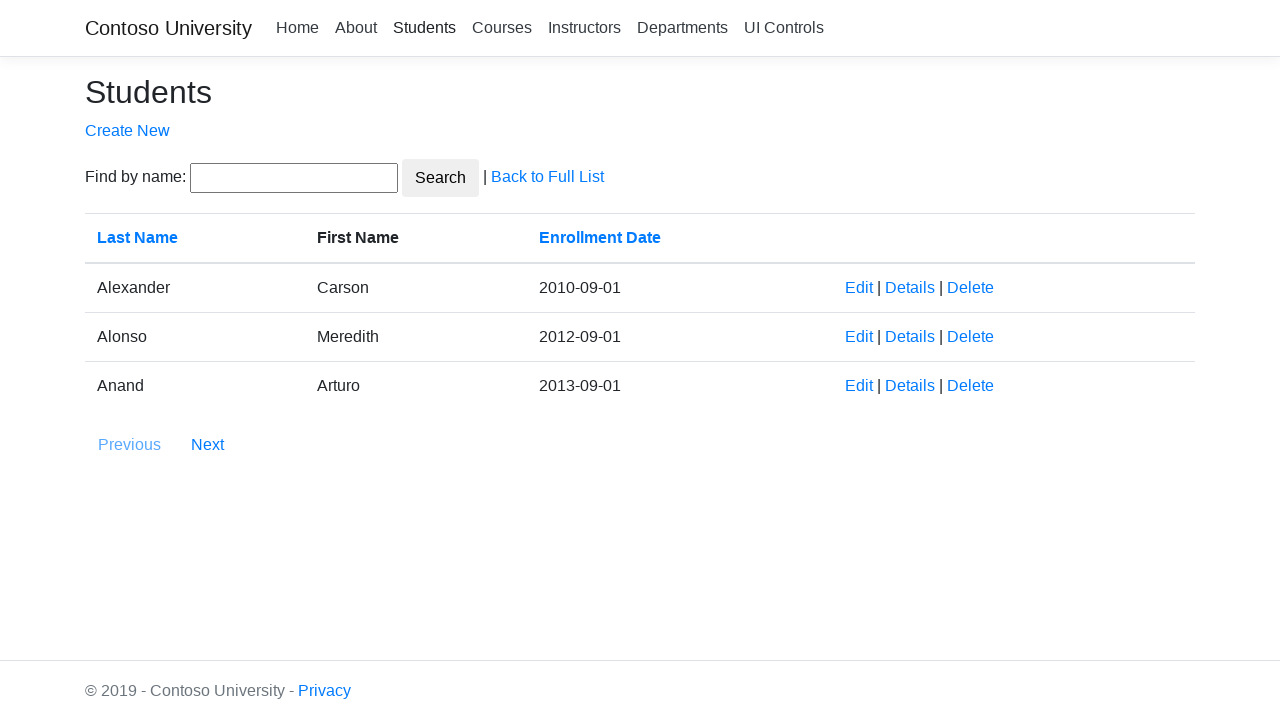

Navigation completed, page idle
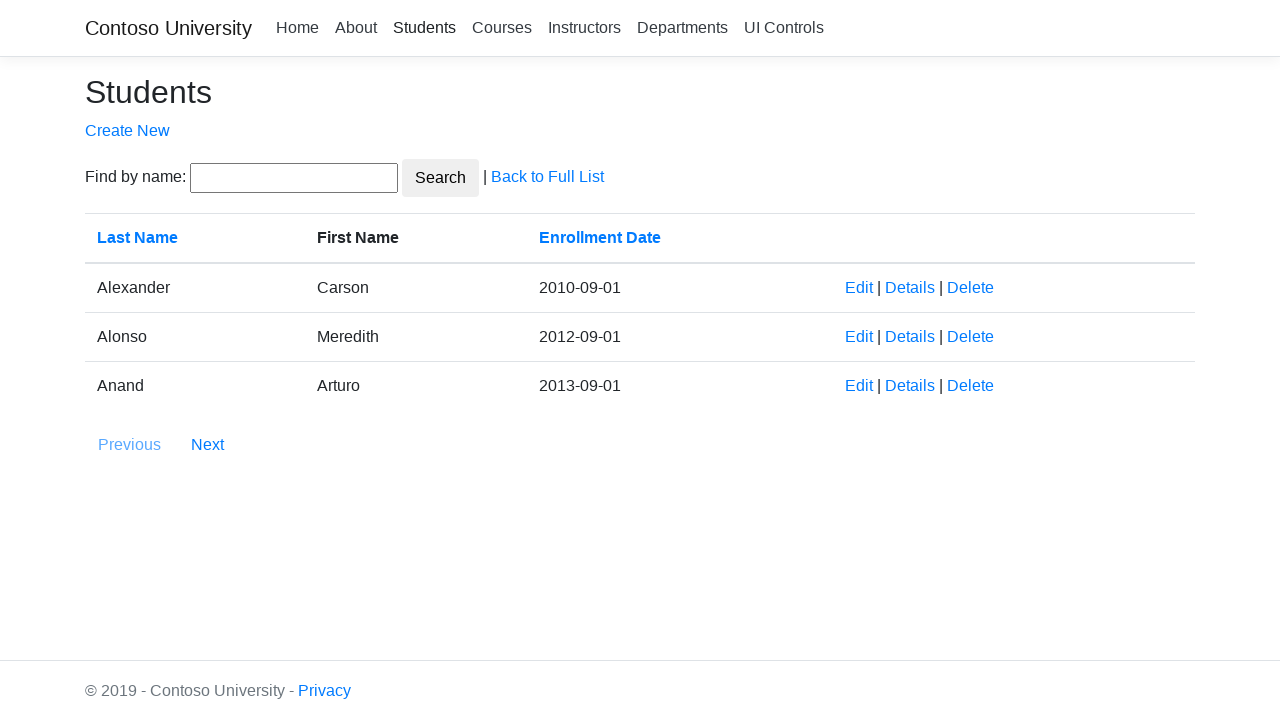

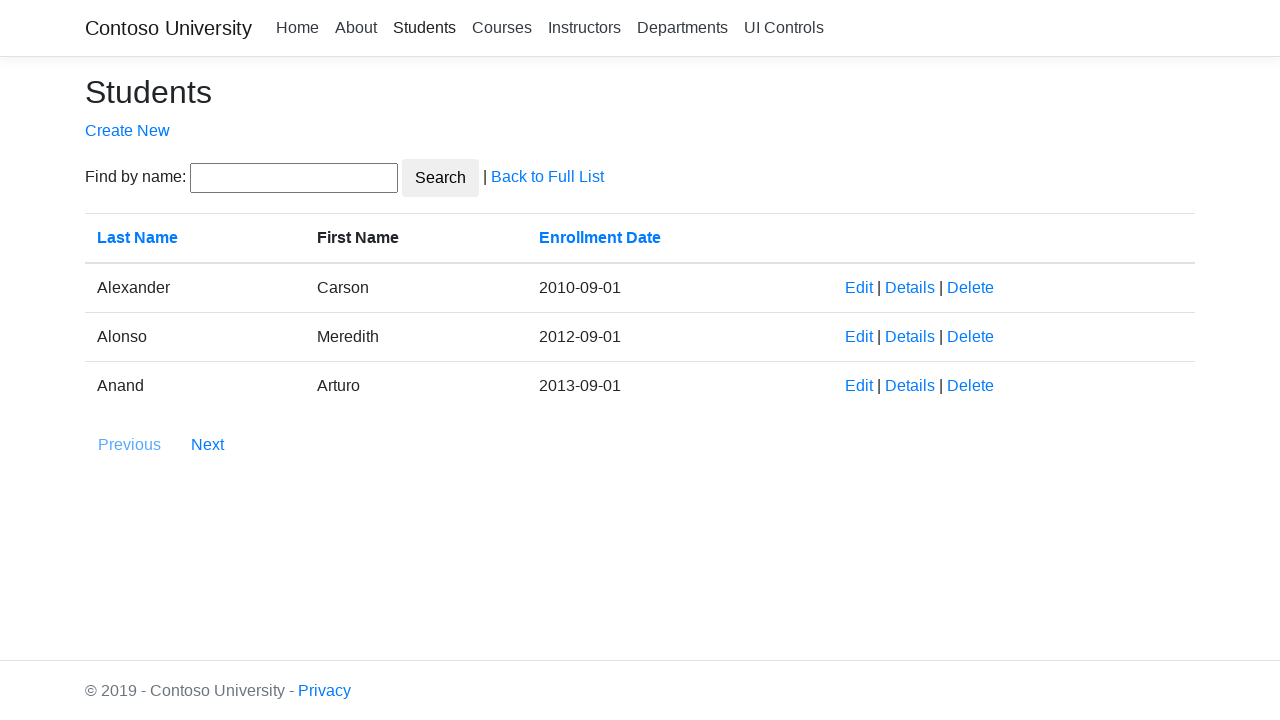